Tests the text box form on DemoQA website by navigating to the elements section, filling out a form with name, email, and addresses, then submitting and verifying the results

Starting URL: https://demoqa.com/

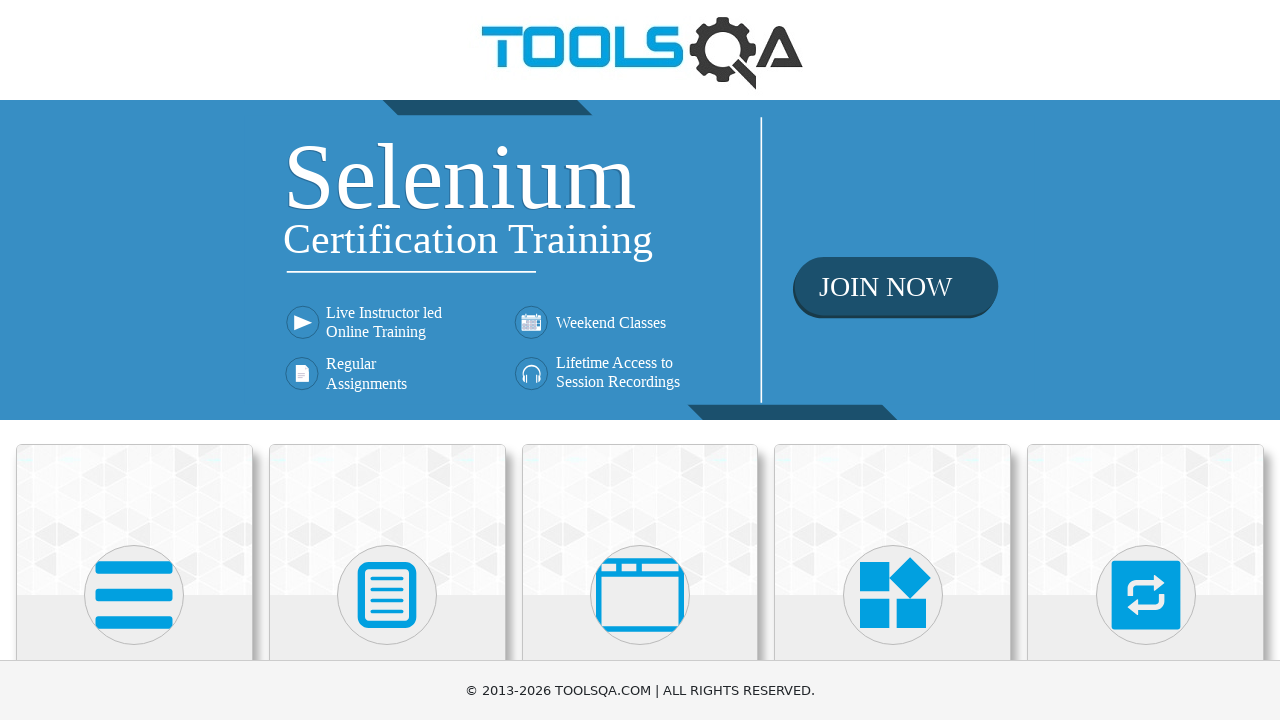

Clicked on Elements section at (134, 360) on text=Elements
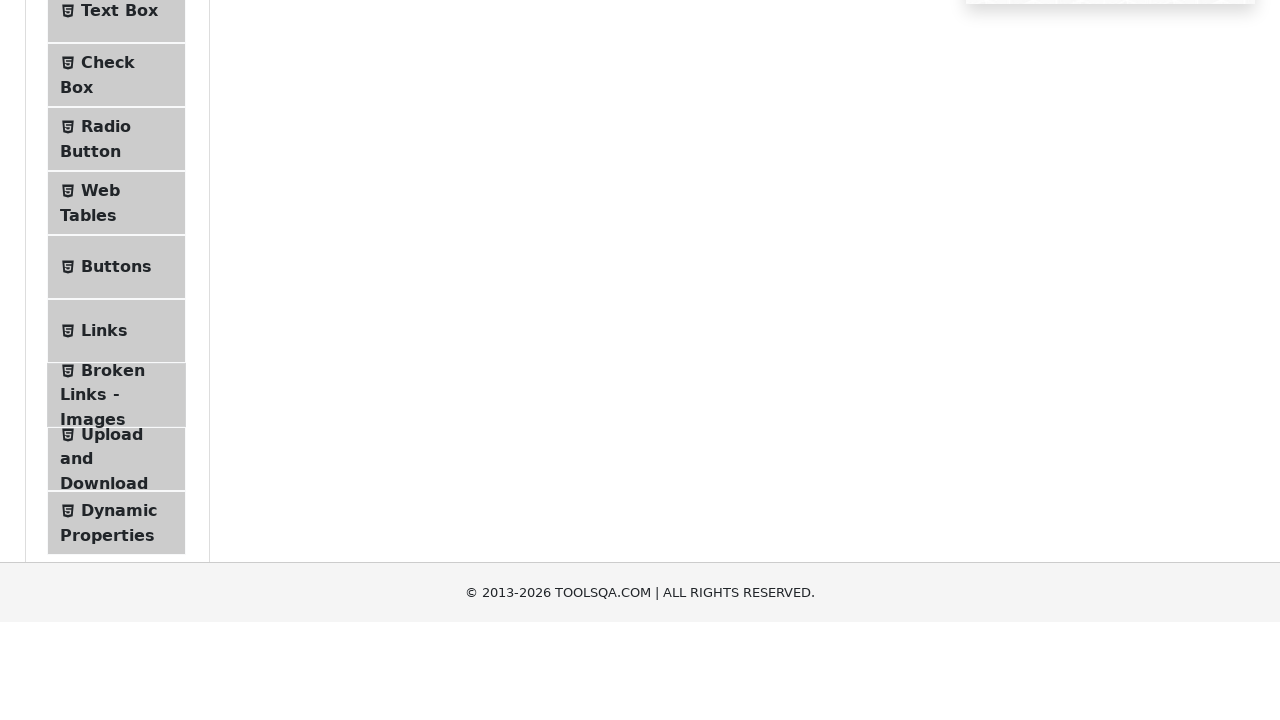

Clicked on Text Box option at (119, 261) on text=Text Box
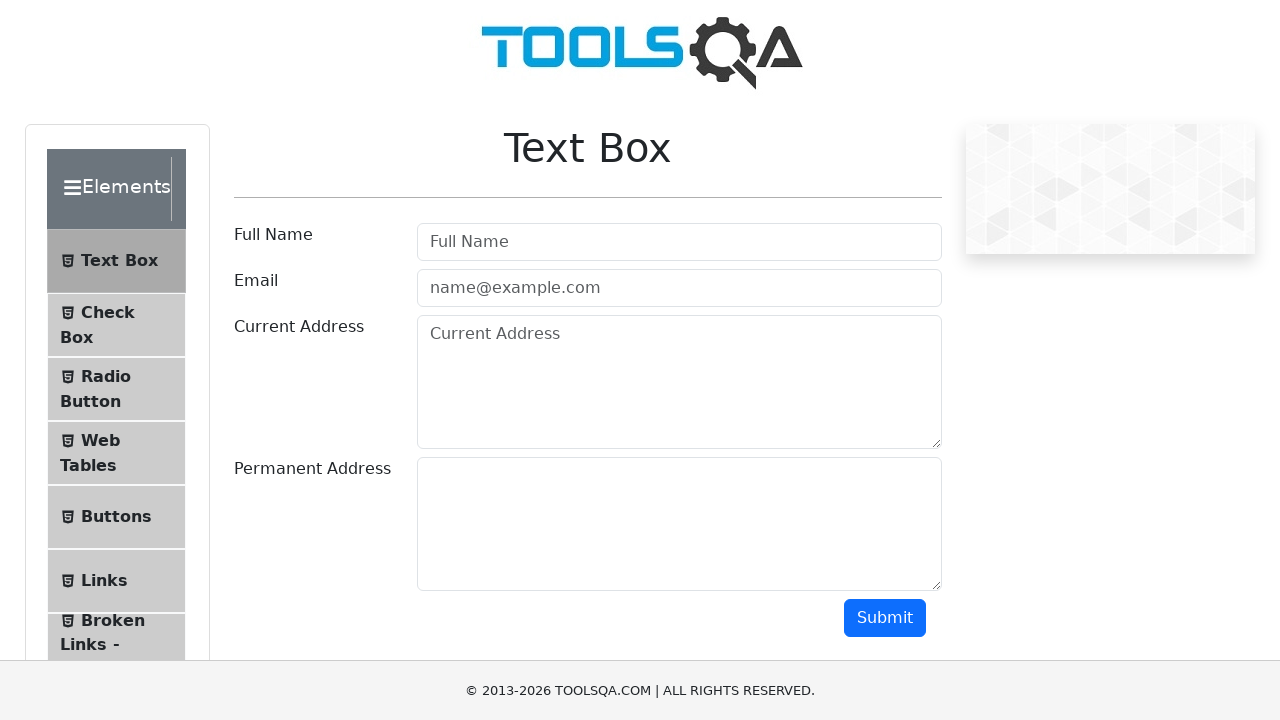

Filled in name field with 'Петька' on #userName
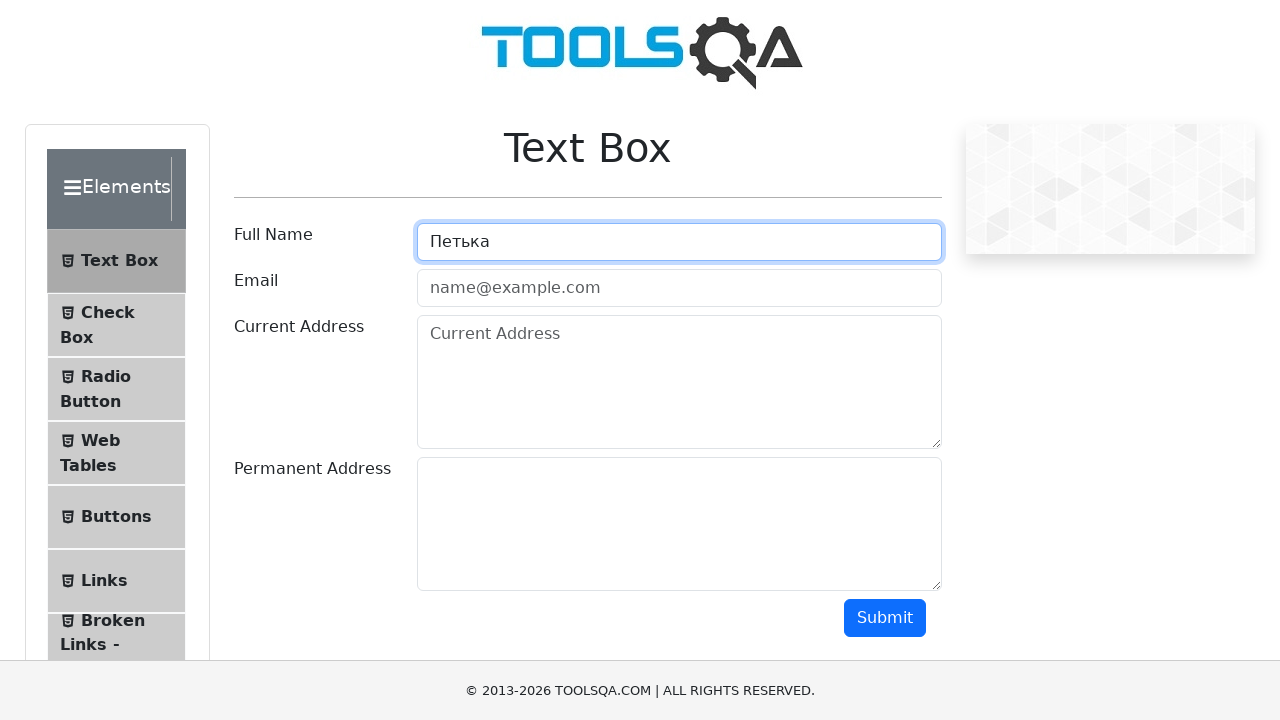

Filled in email field with 'qwerty@ukr.net' on #userEmail
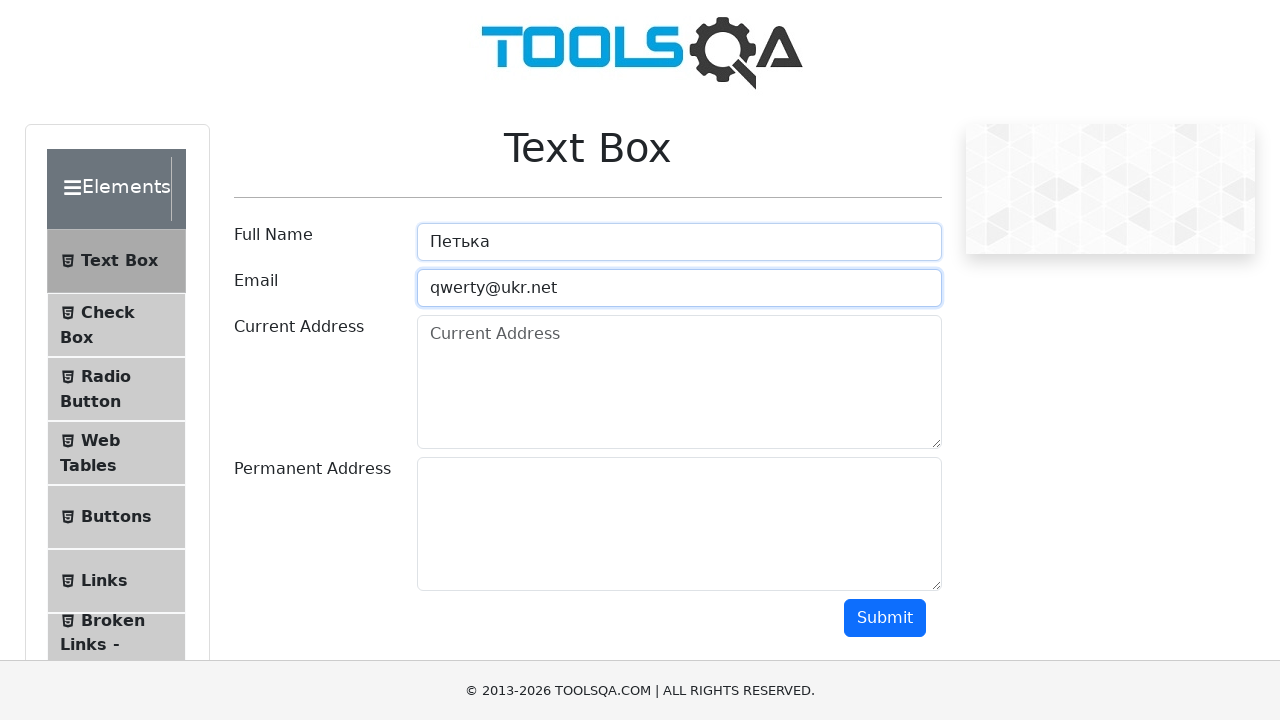

Filled in current address field on #currentAddress
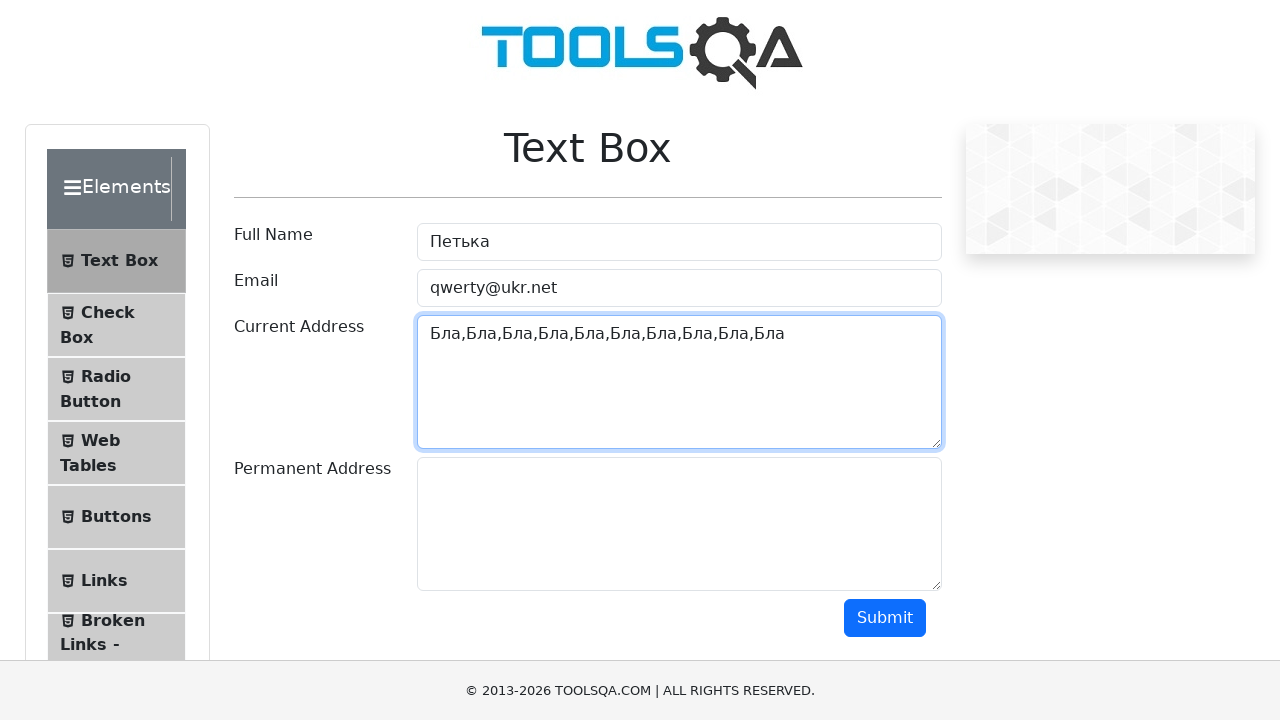

Filled in permanent address field with 'Kiev' on #permanentAddress
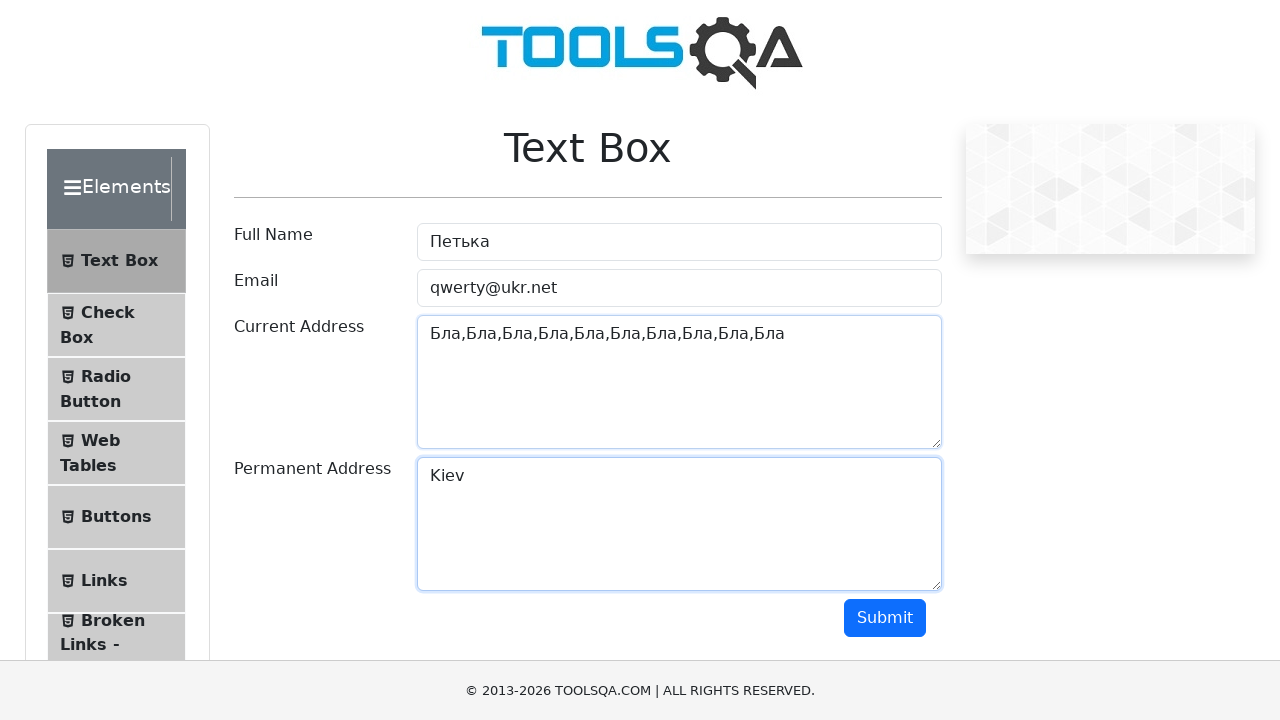

Clicked submit button to submit the form at (885, 618) on #submit
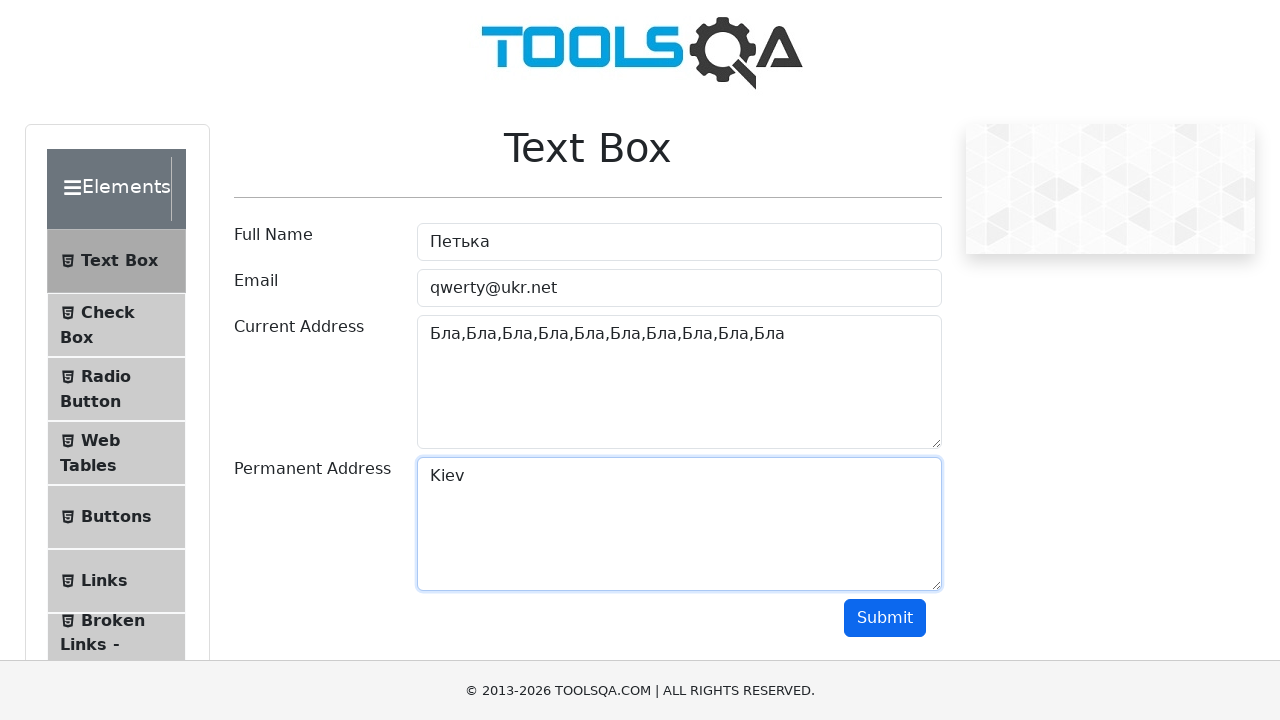

Form results appeared in output section
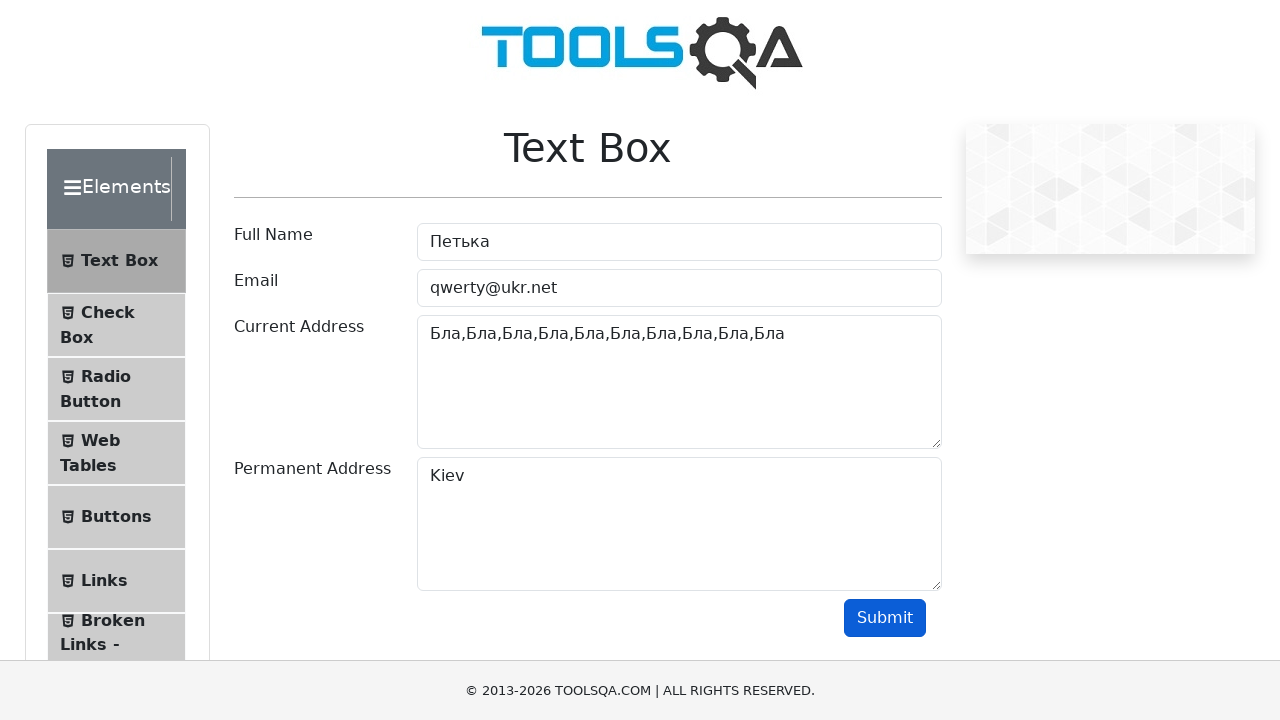

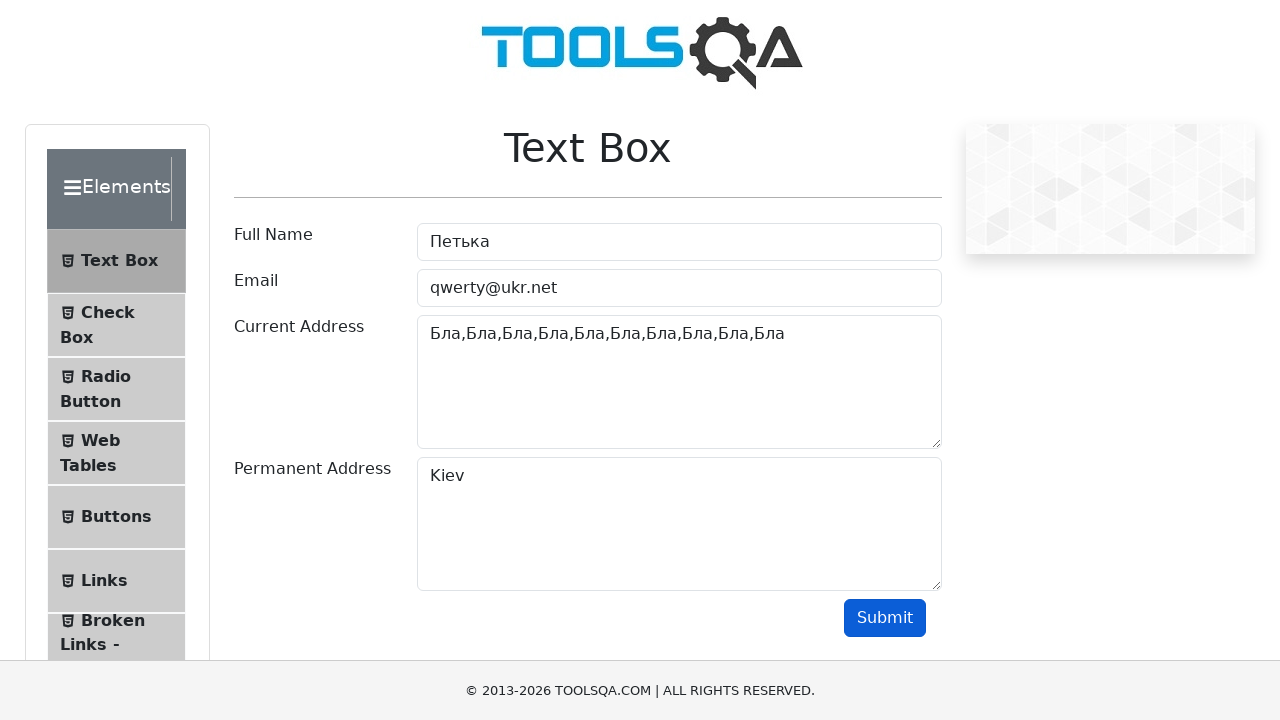